Tests window handling functionality by opening a new window, switching between windows, and verifying content in each window

Starting URL: https://the-internet.herokuapp.com/windows

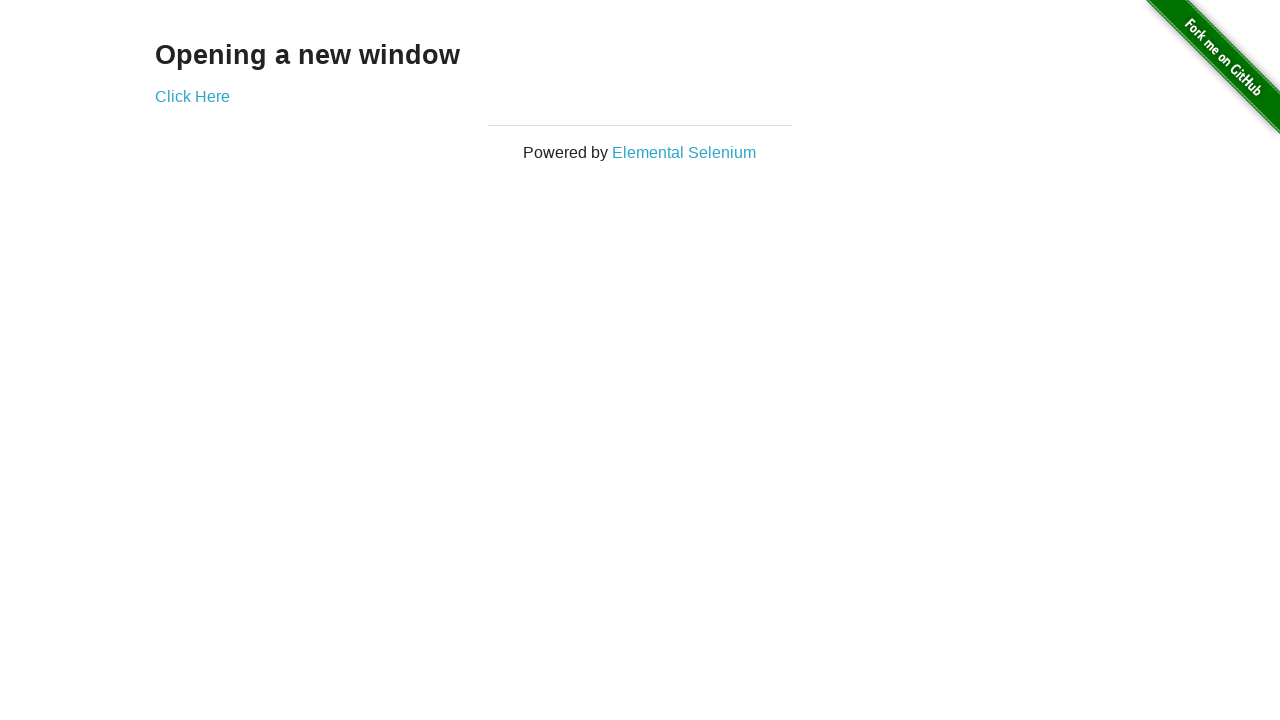

Verified 'Opening a new window' text is present on first page
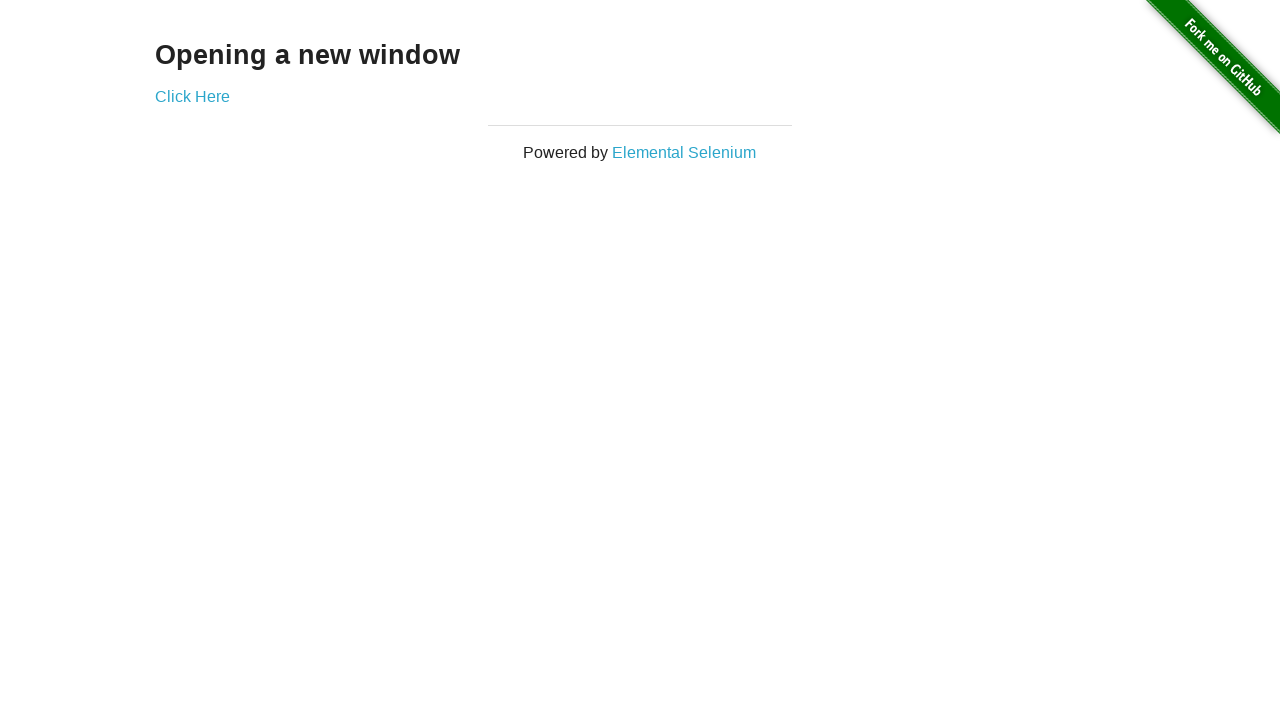

Verified first page title is 'The Internet'
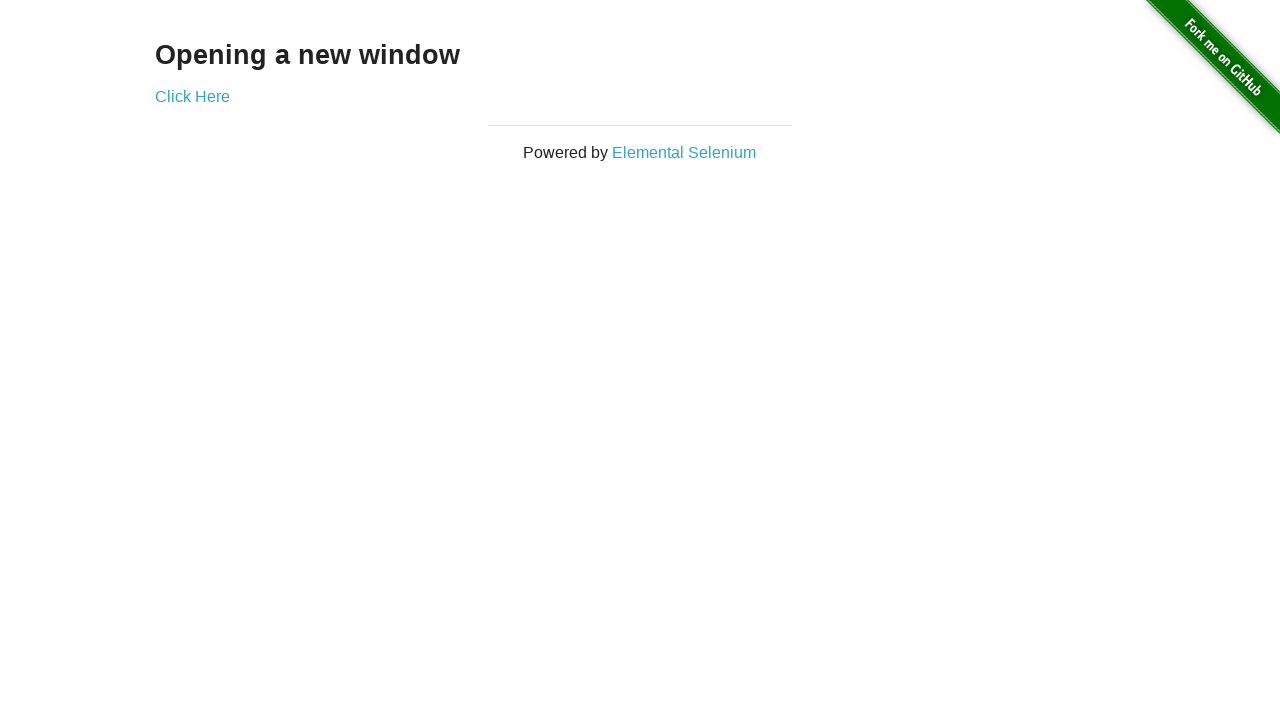

Clicked 'Click Here' link to open new window at (192, 96) on xpath=//a[.='Click Here']
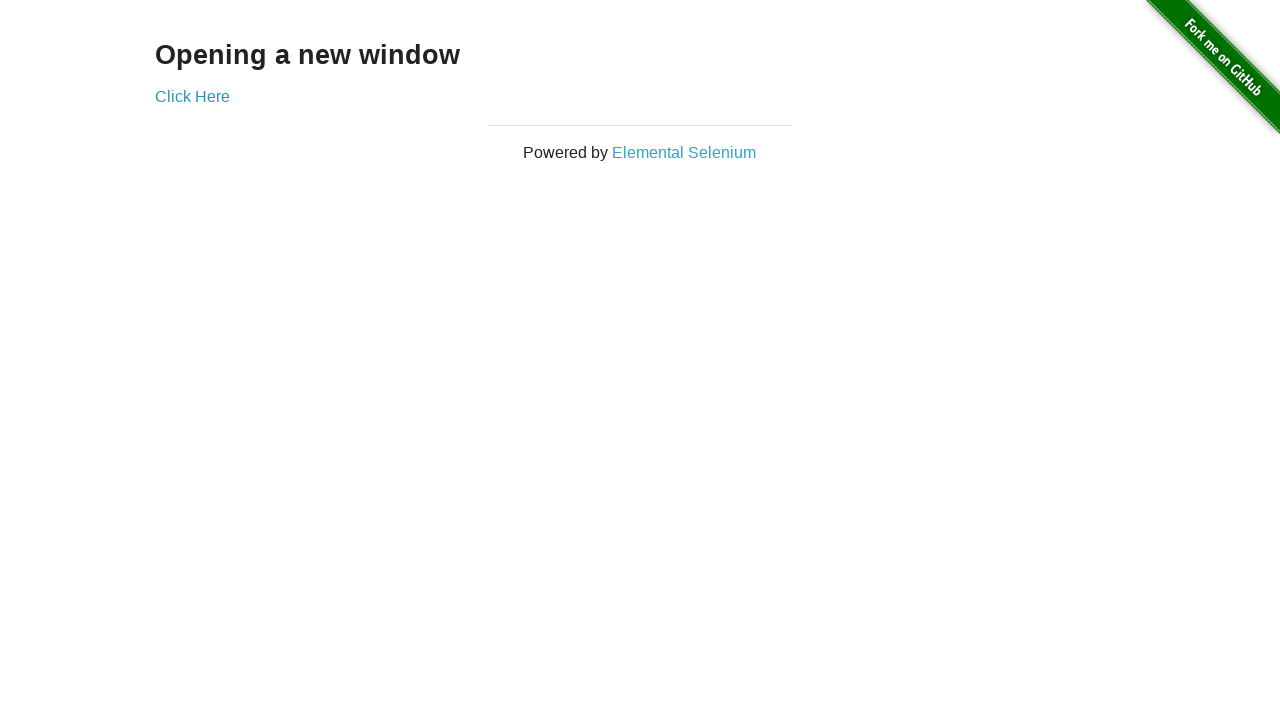

New window loaded and ready
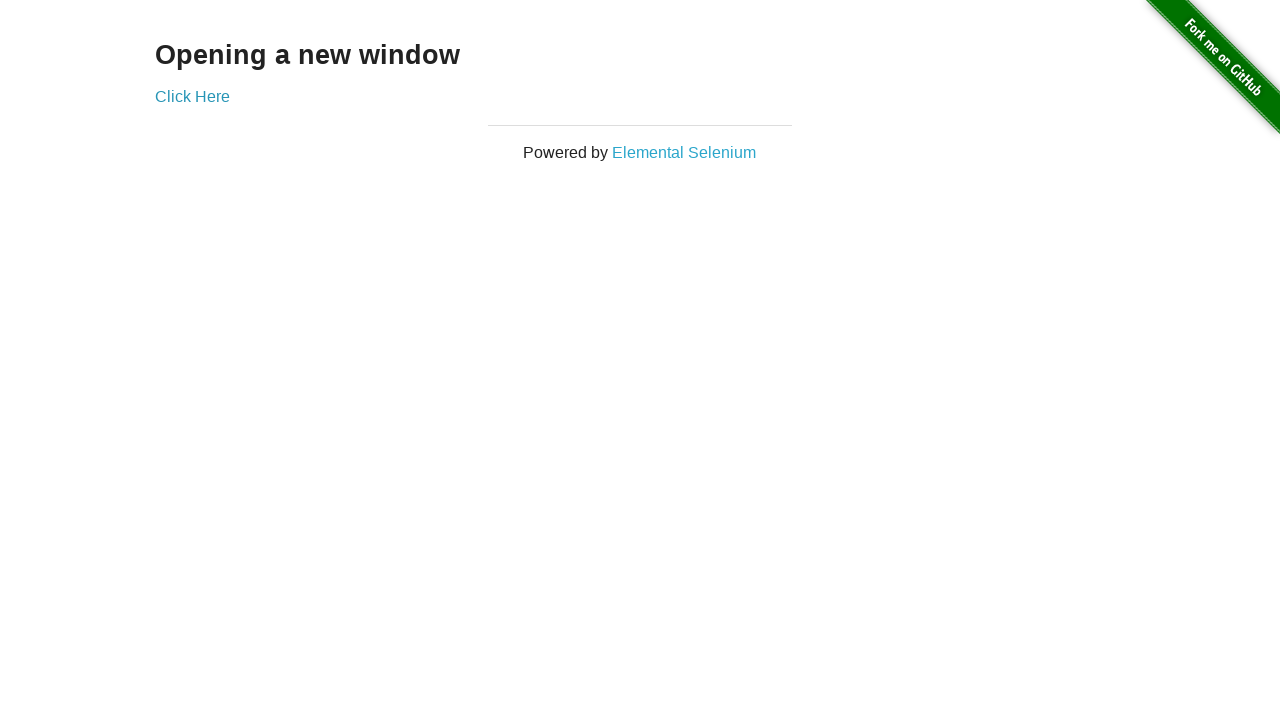

Verified new window title is 'New Window'
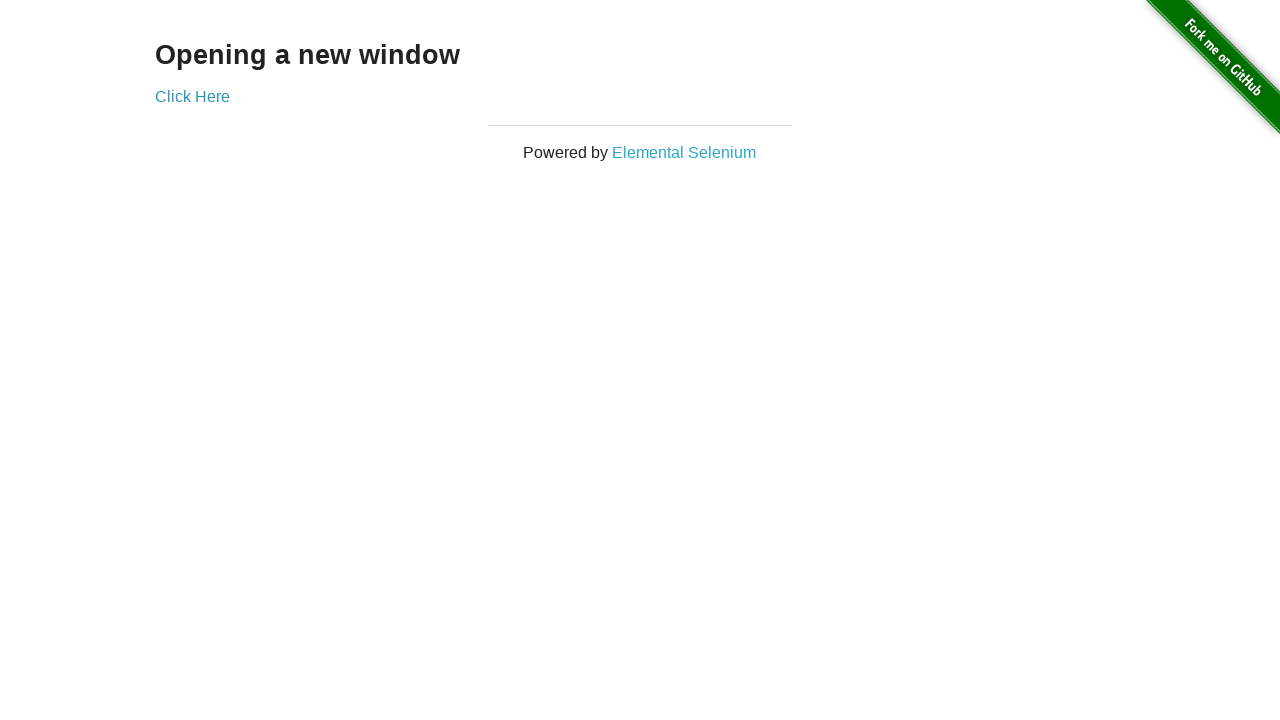

Verified new window contains 'New Window' heading
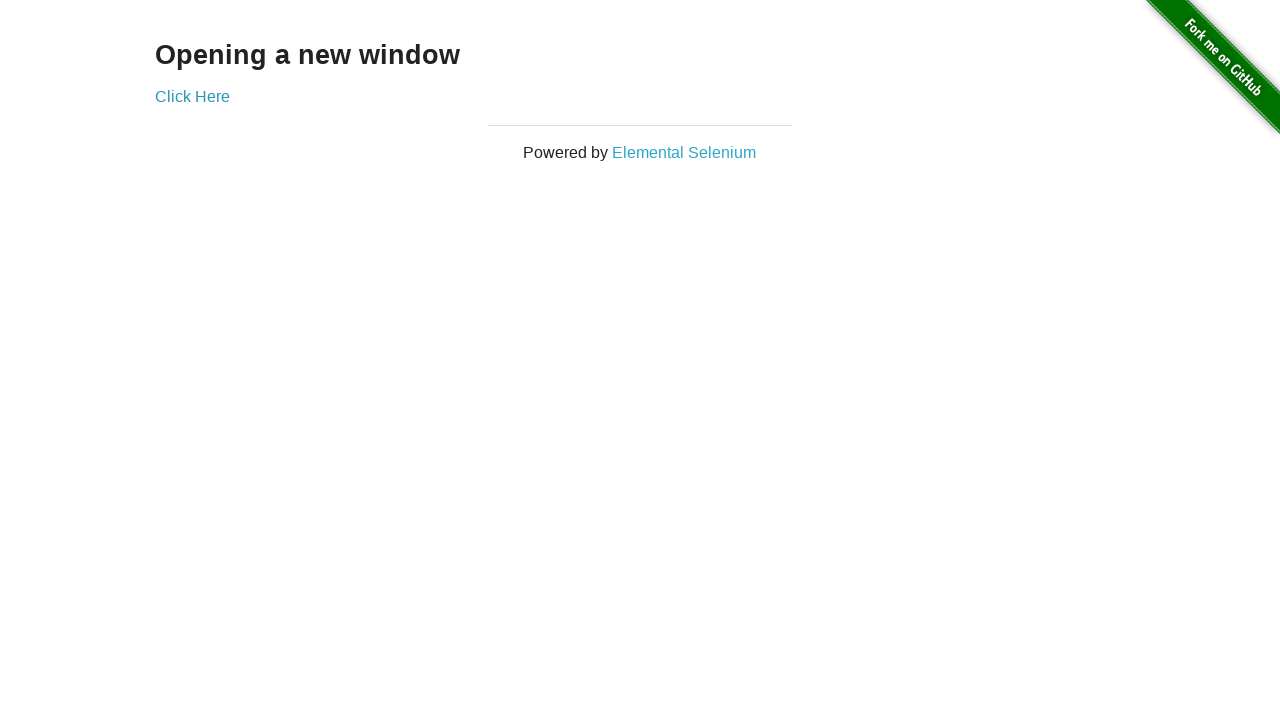

Switched back to first window
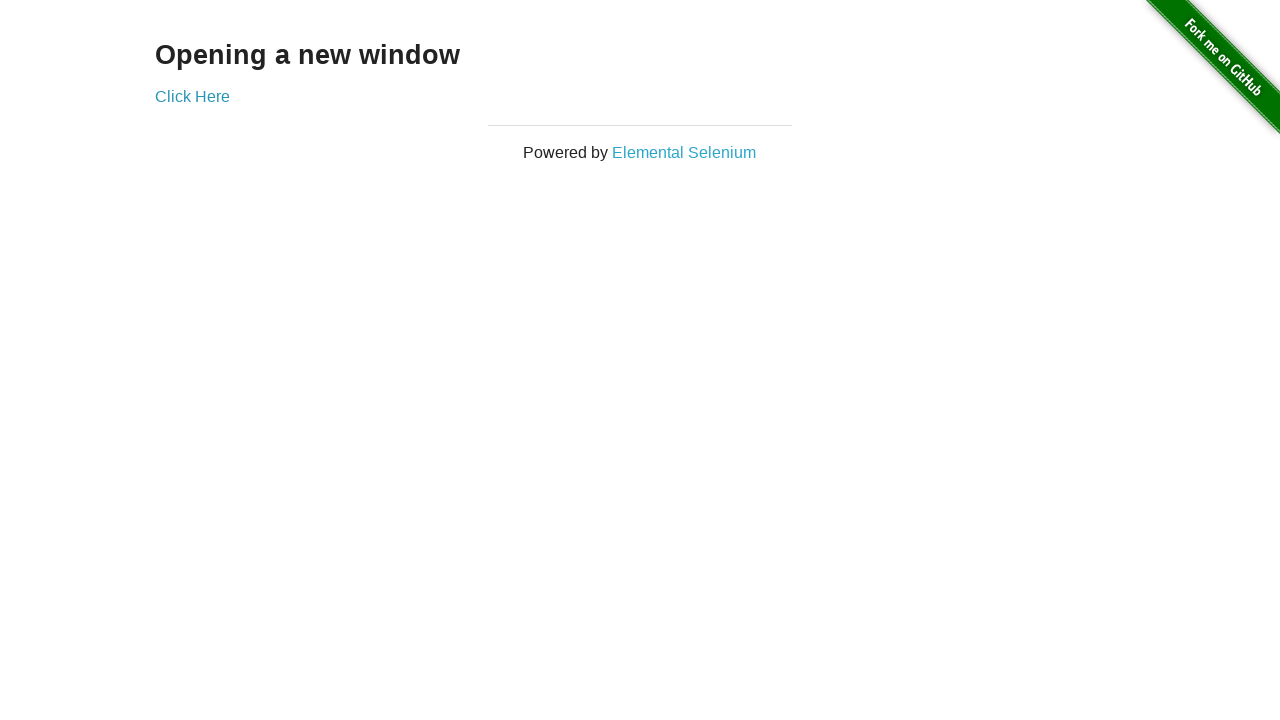

Verified first window title is still 'The Internet'
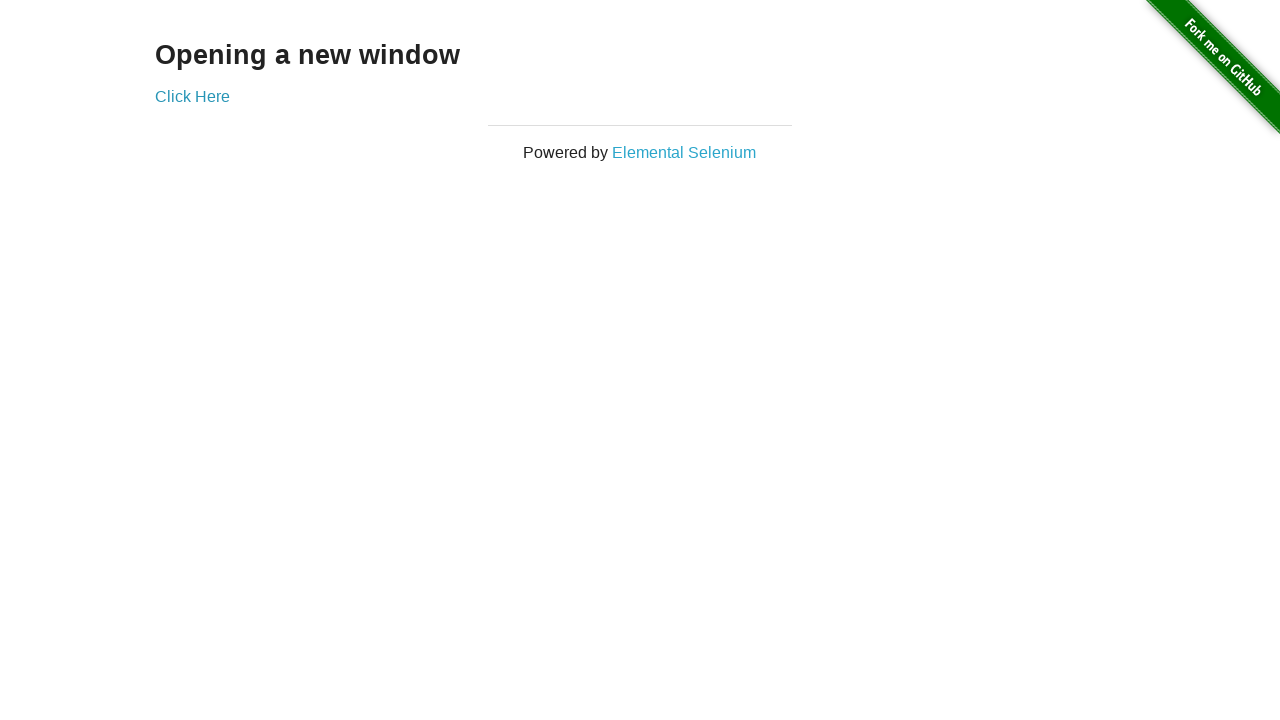

Switched to second window
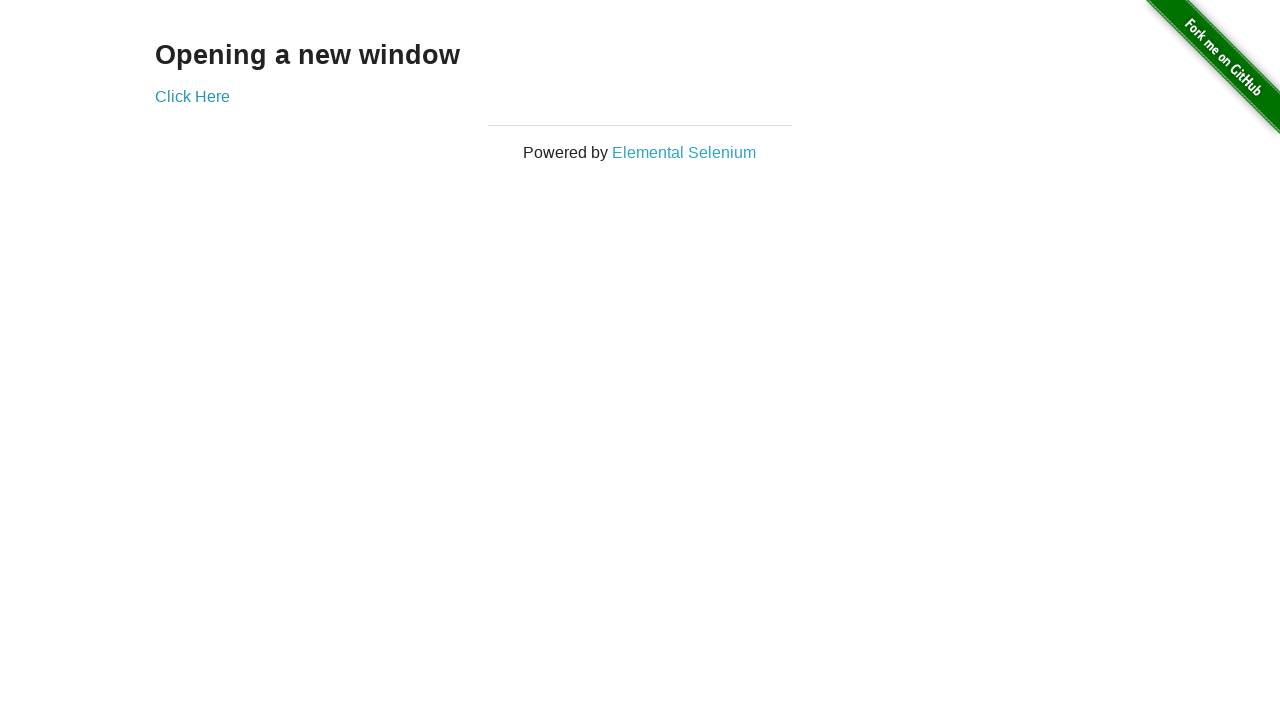

Switched back to first window again
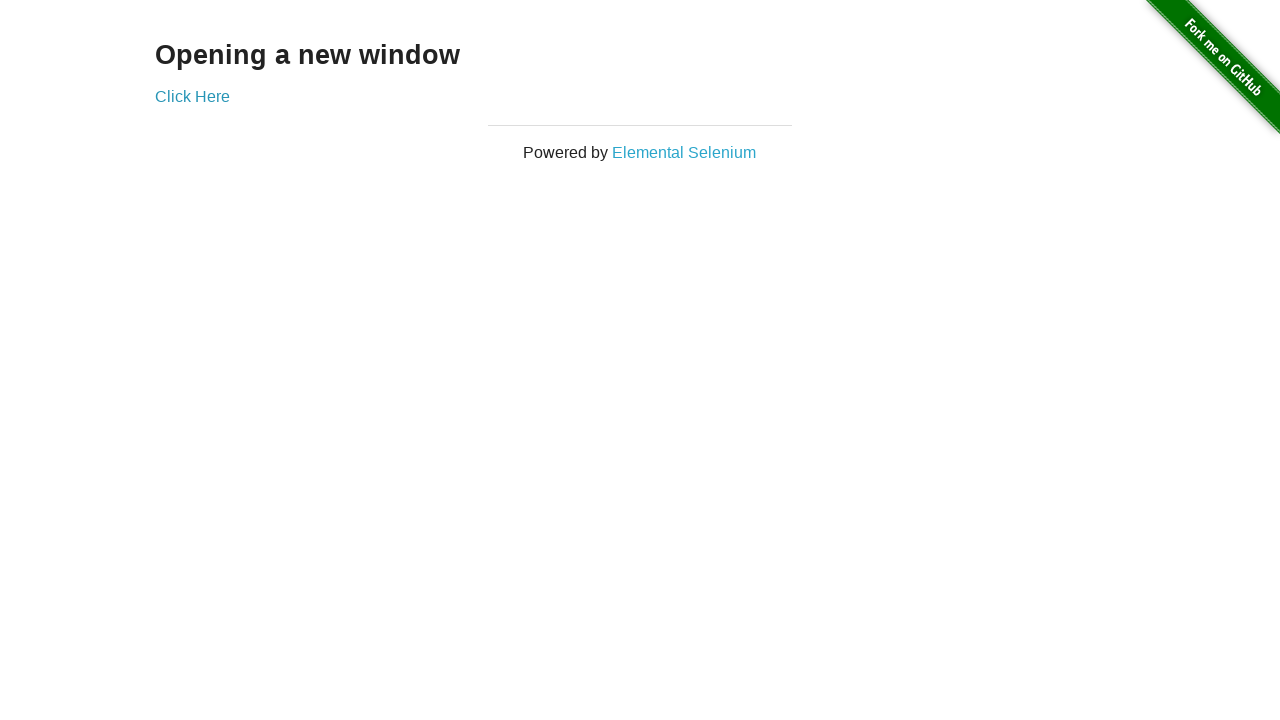

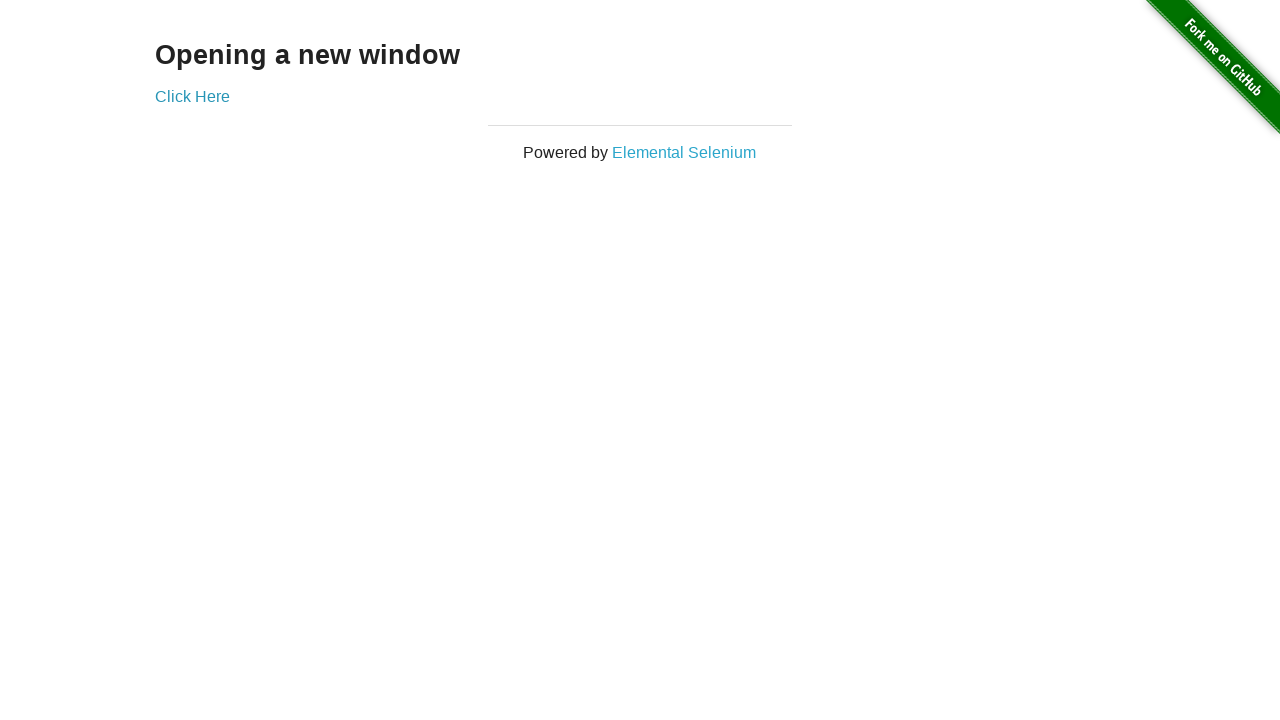